Adds specific vegetables (Beans, Mushroom, Brocolli) to the shopping cart by finding them in the product list and clicking their add to cart buttons

Starting URL: https://rahulshettyacademy.com/seleniumPractise/#/

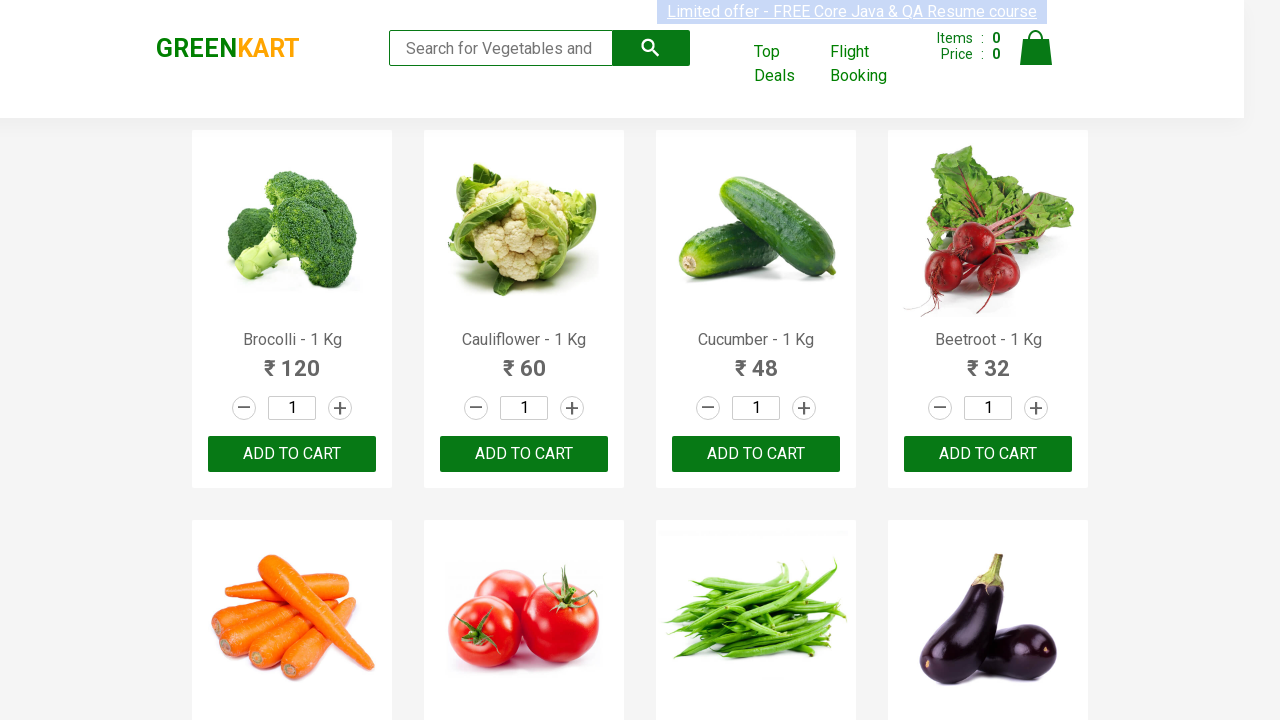

Waited for product list to load
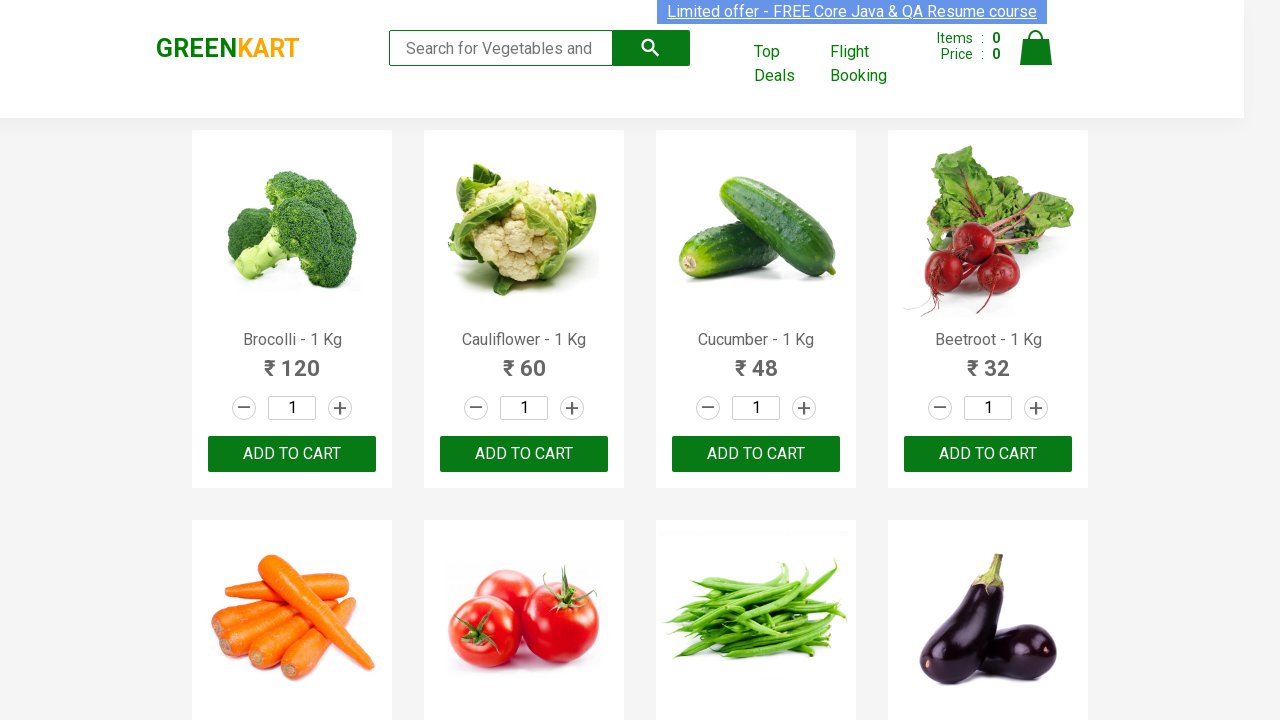

Defined items to add: Beans, Mushroom, Brocolli
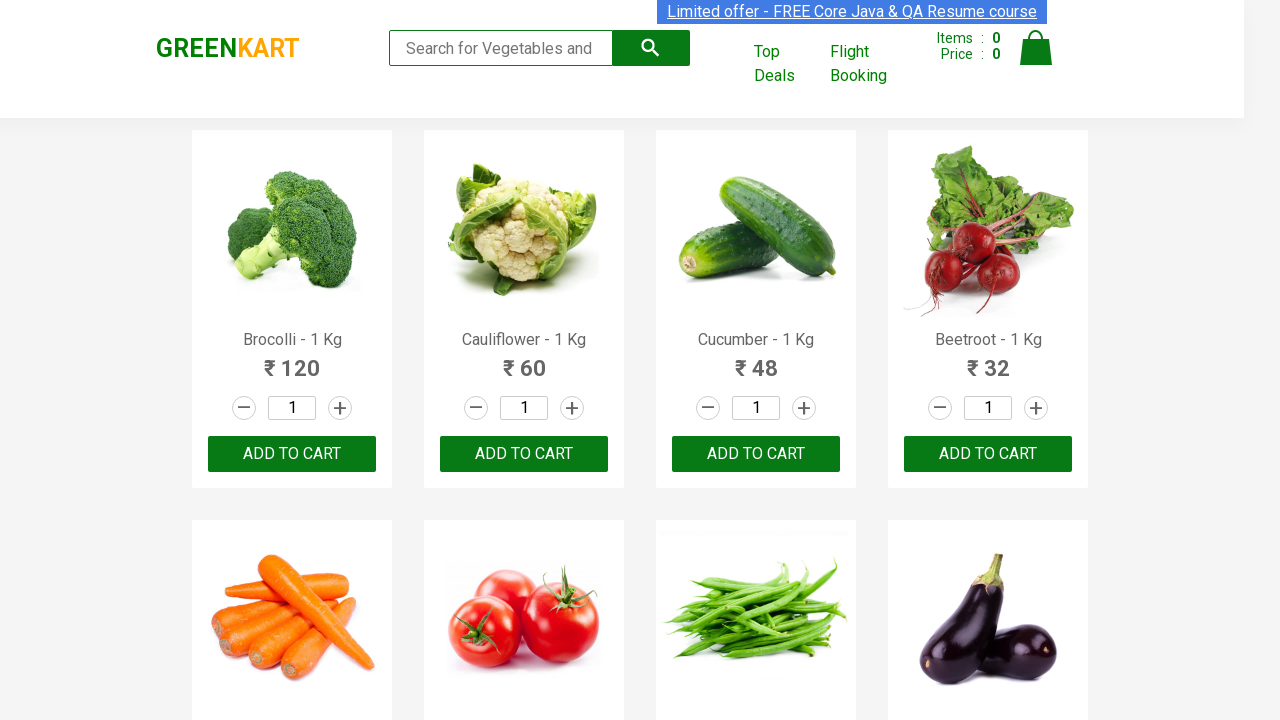

Retrieved all product name elements from the page
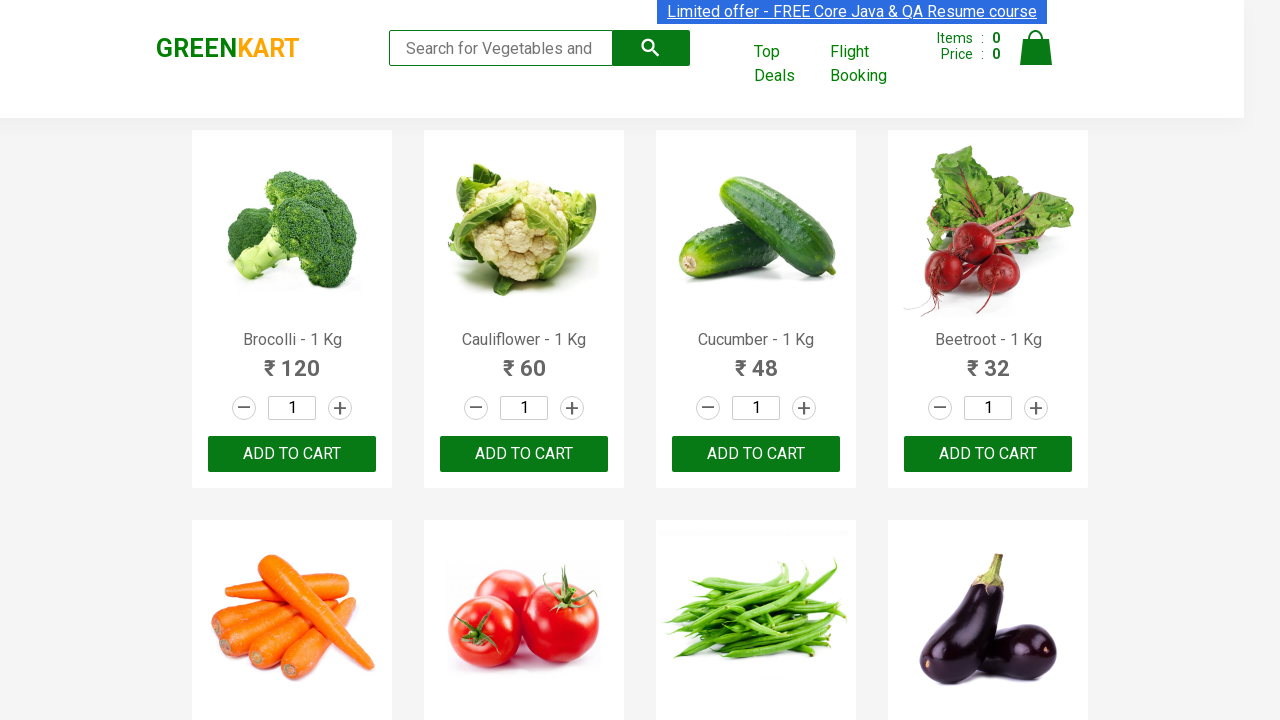

Retrieved all add to cart button elements
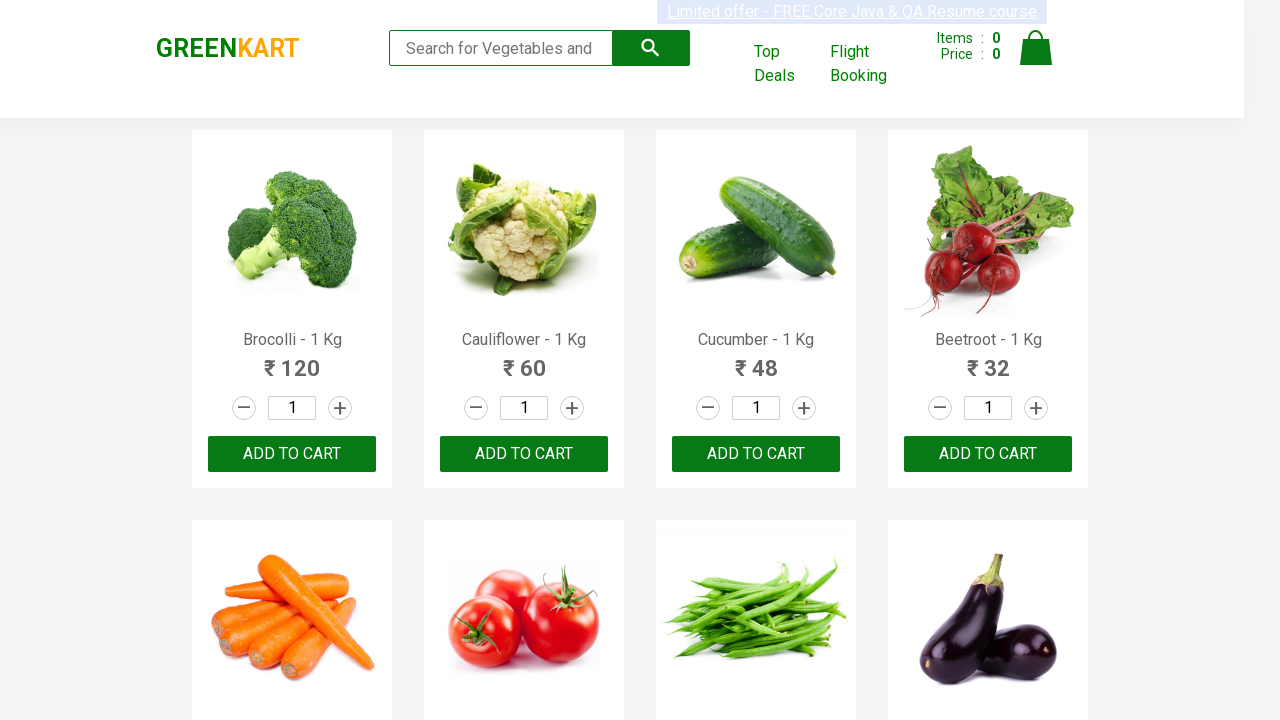

Extracted product name: Brocolli
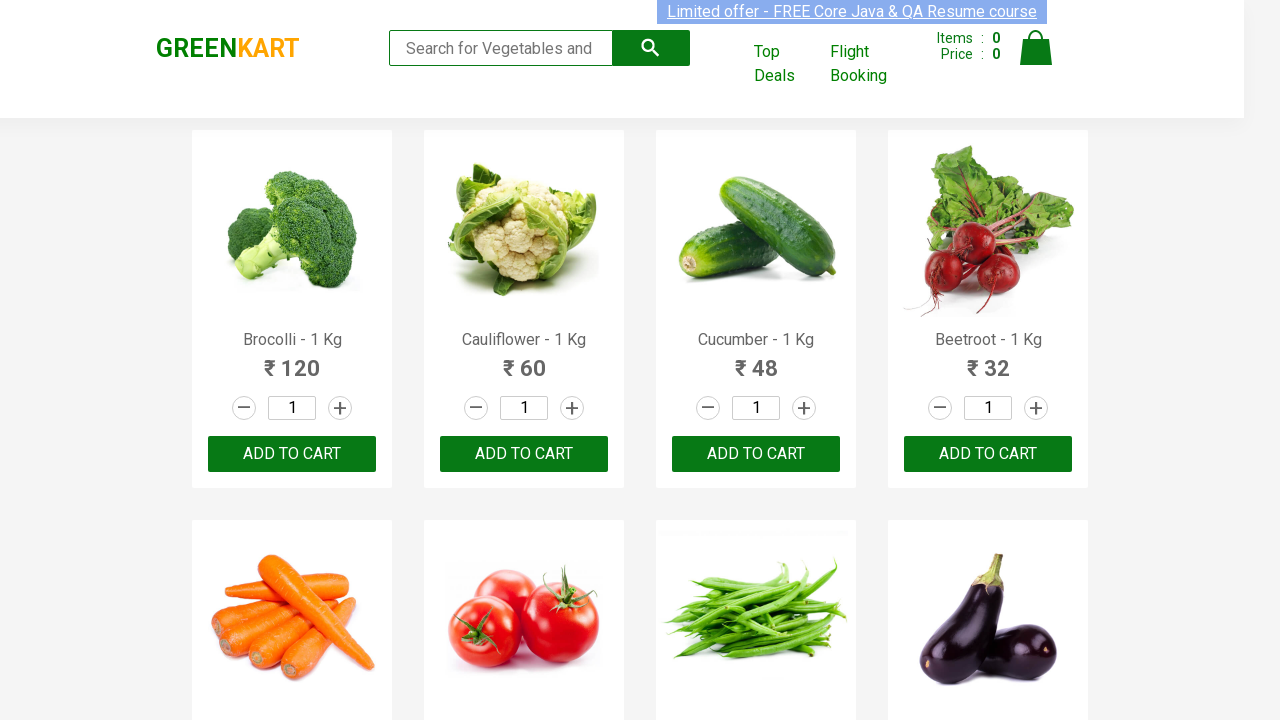

Clicked add to cart button for Brocolli at (292, 454) on div.product-action > button >> nth=0
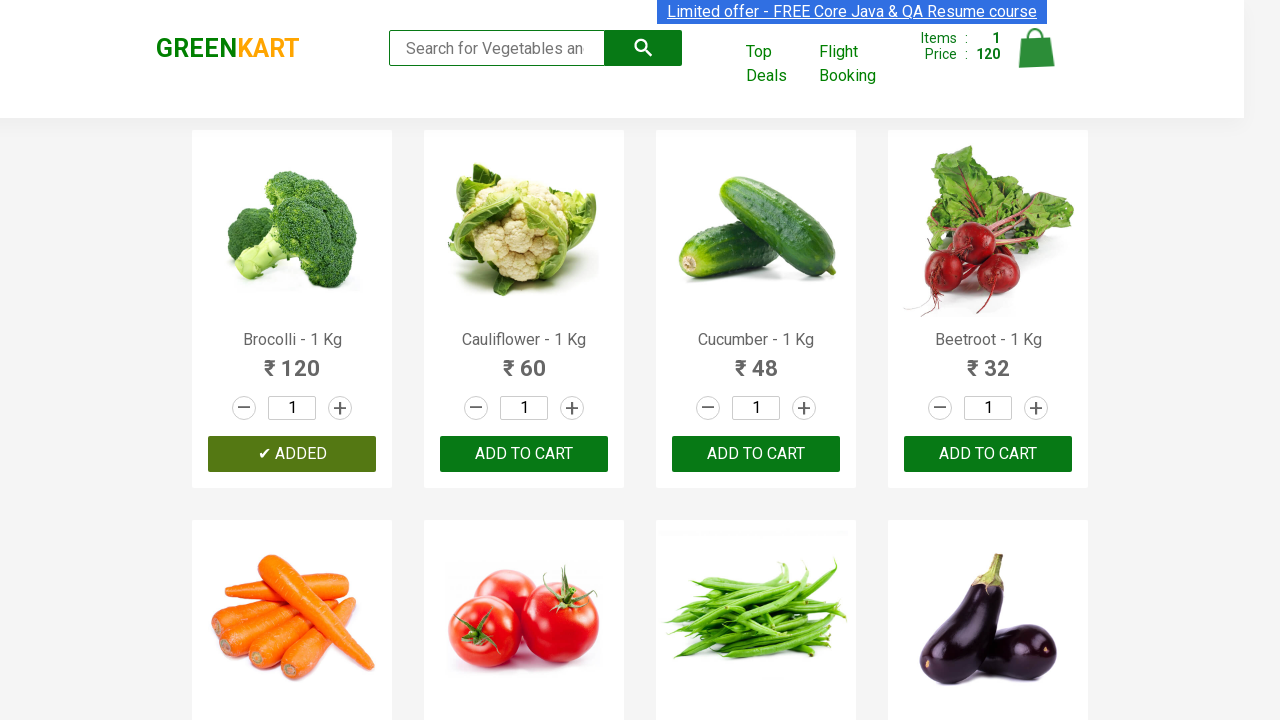

Extracted product name: Cauliflower
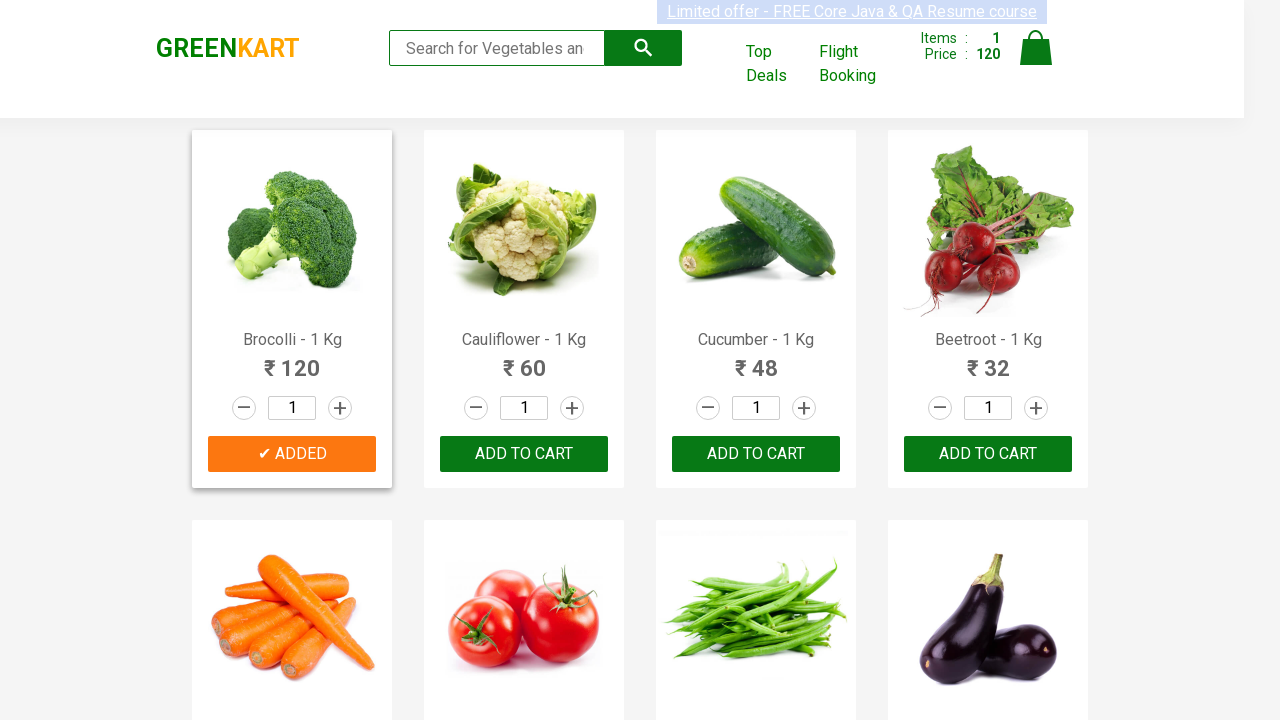

Extracted product name: Cucumber
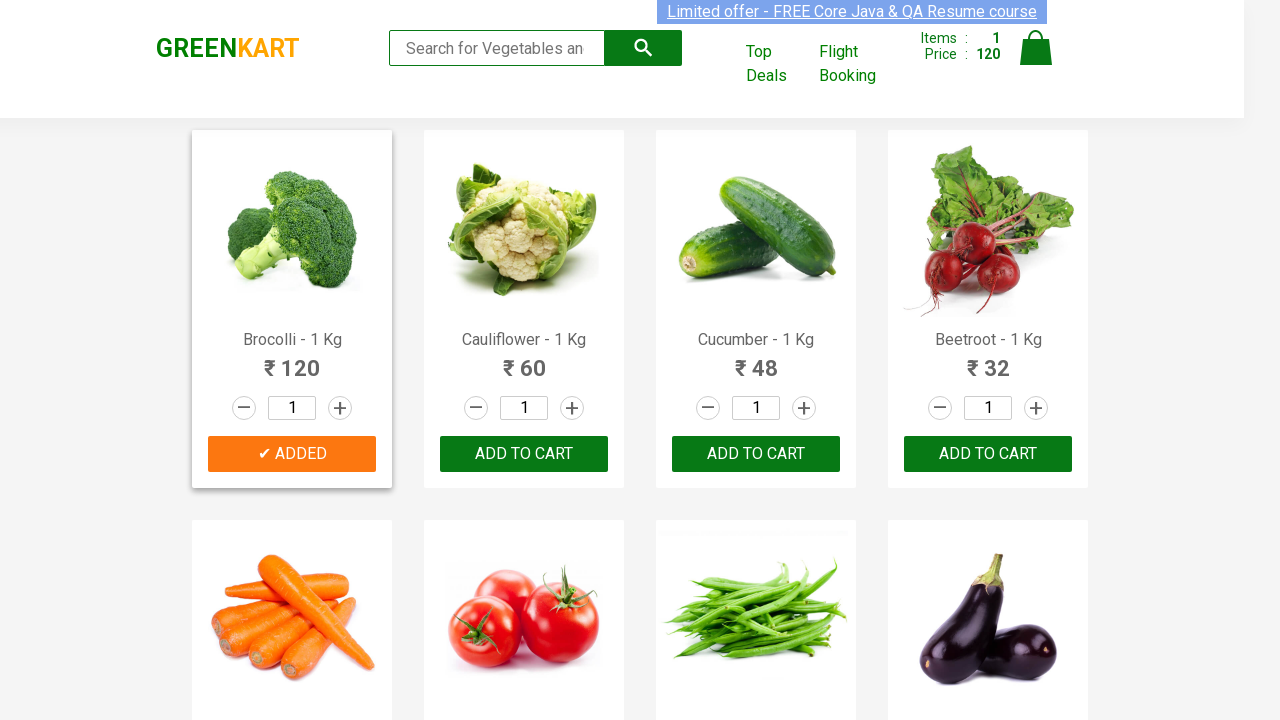

Extracted product name: Beetroot
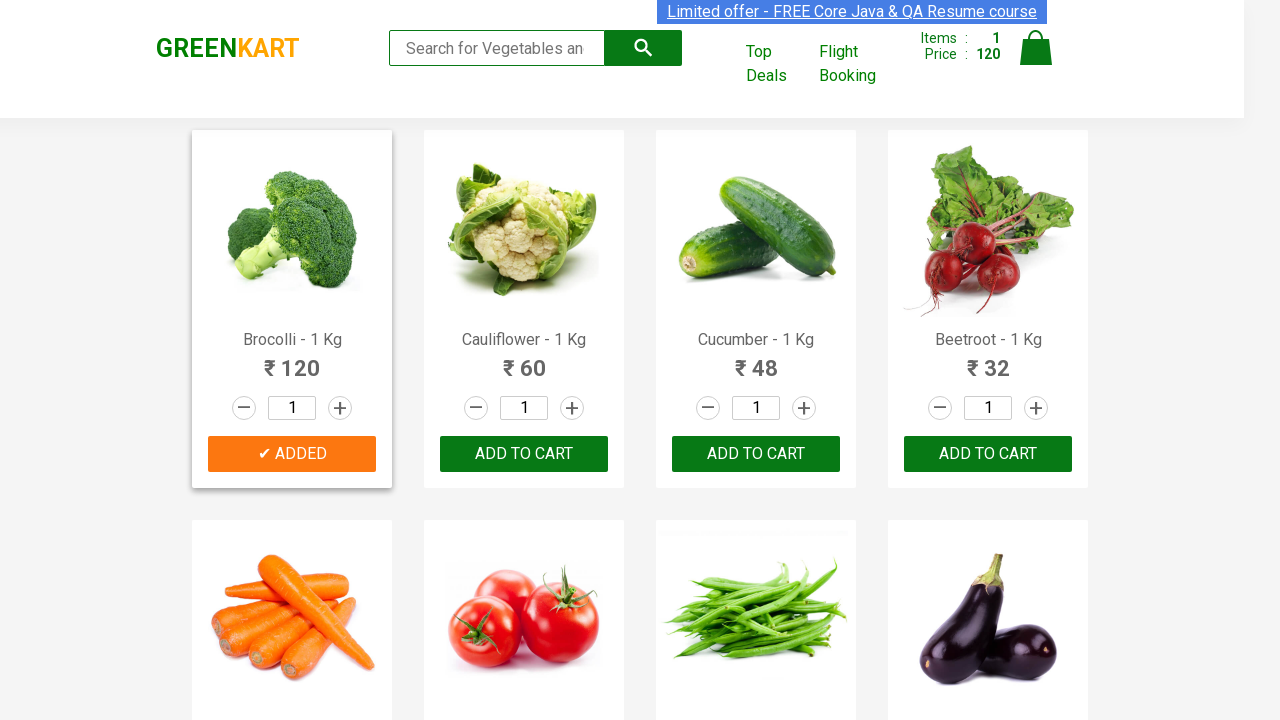

Extracted product name: Carrot
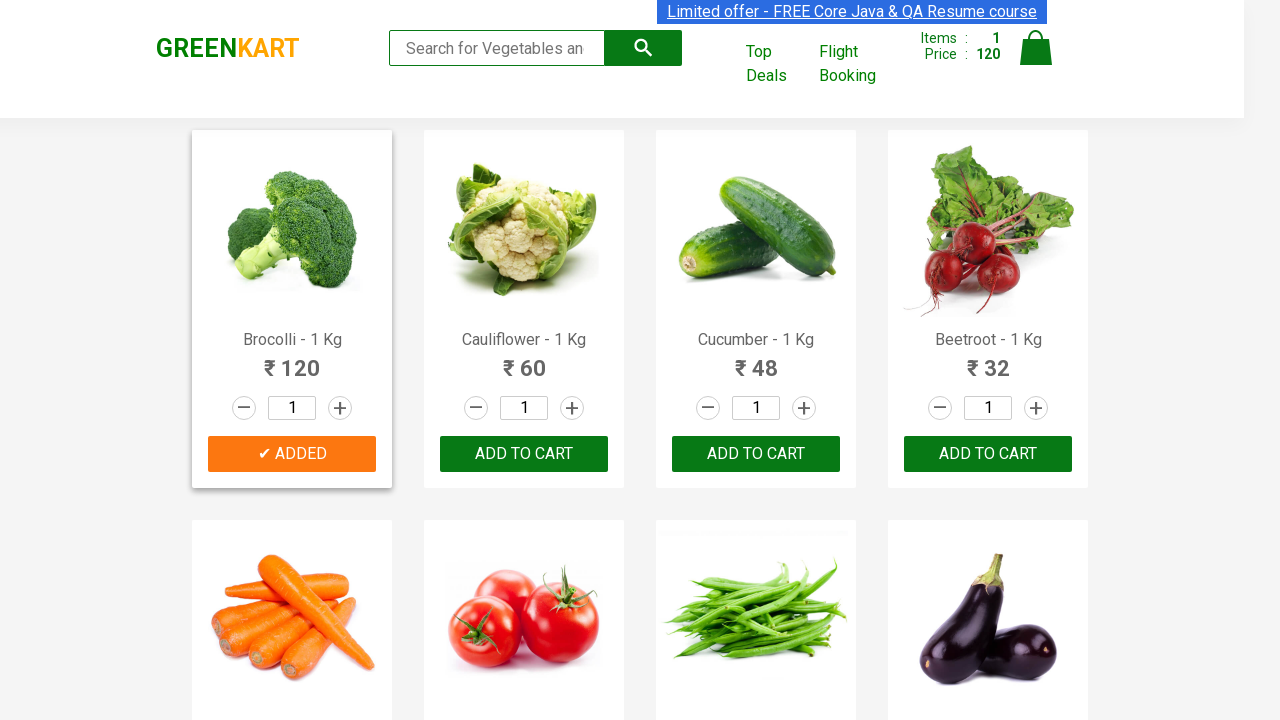

Extracted product name: Tomato
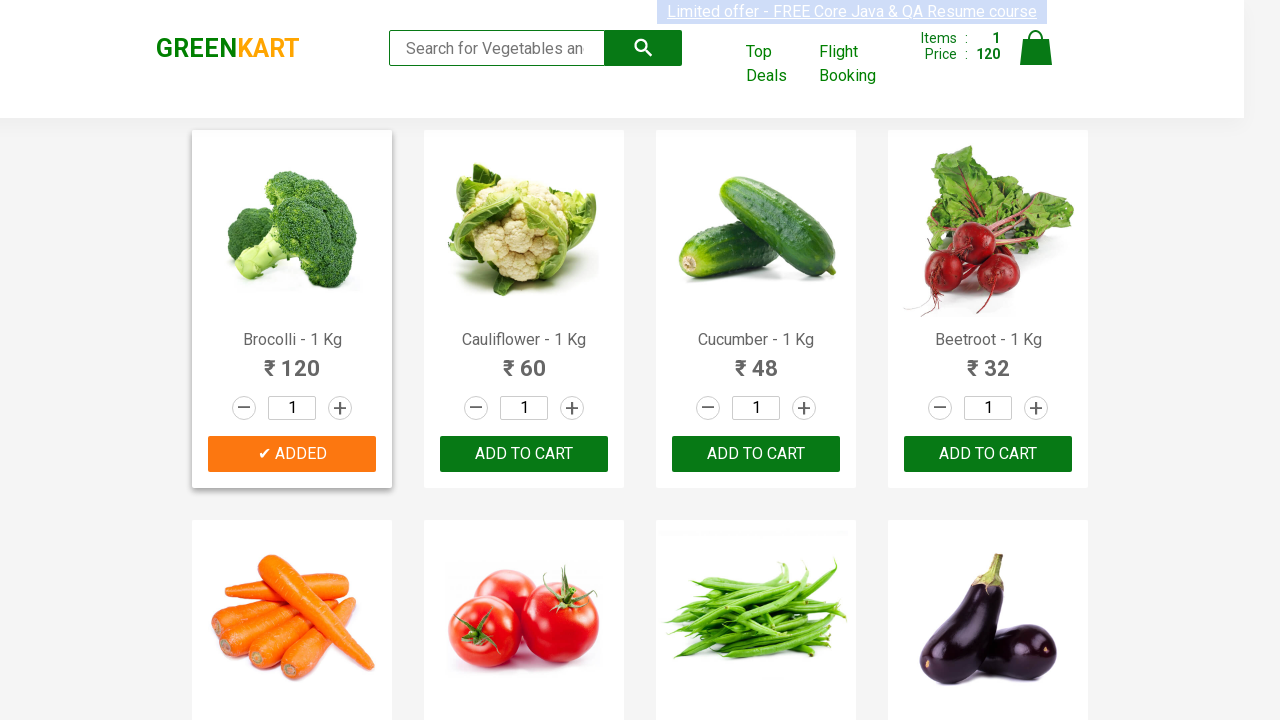

Extracted product name: Beans
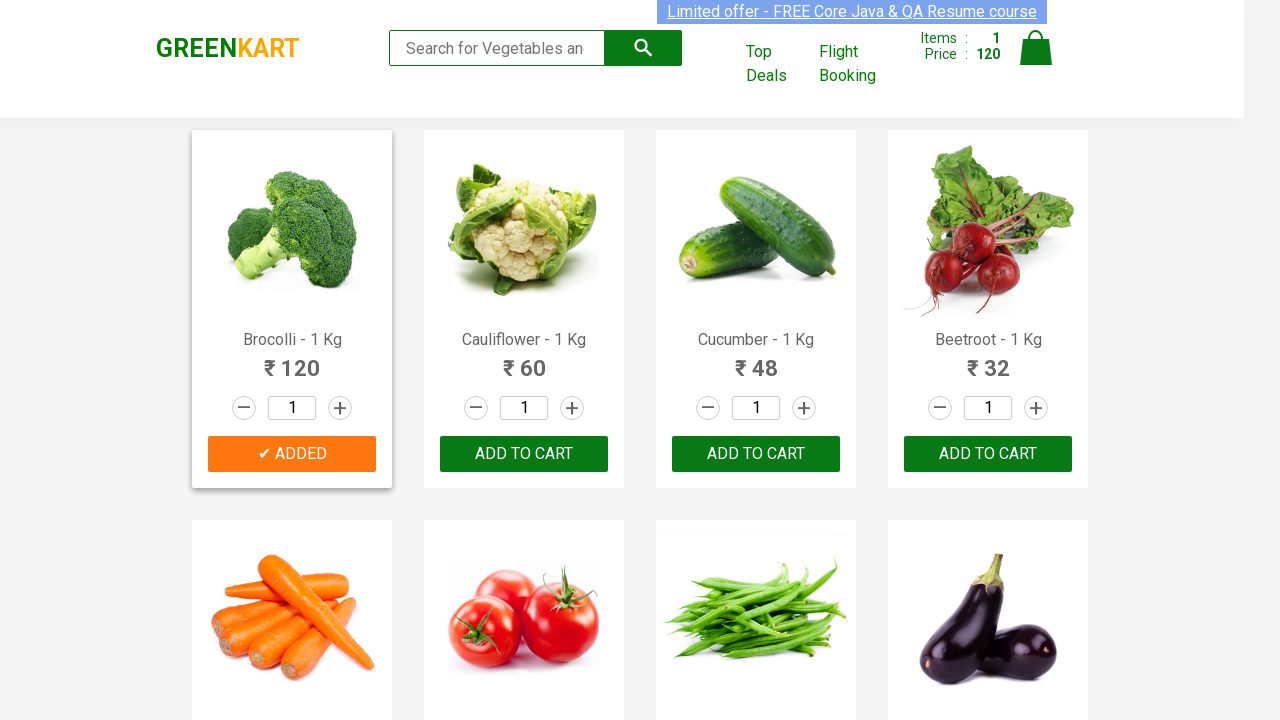

Clicked add to cart button for Beans at (756, 360) on div.product-action > button >> nth=6
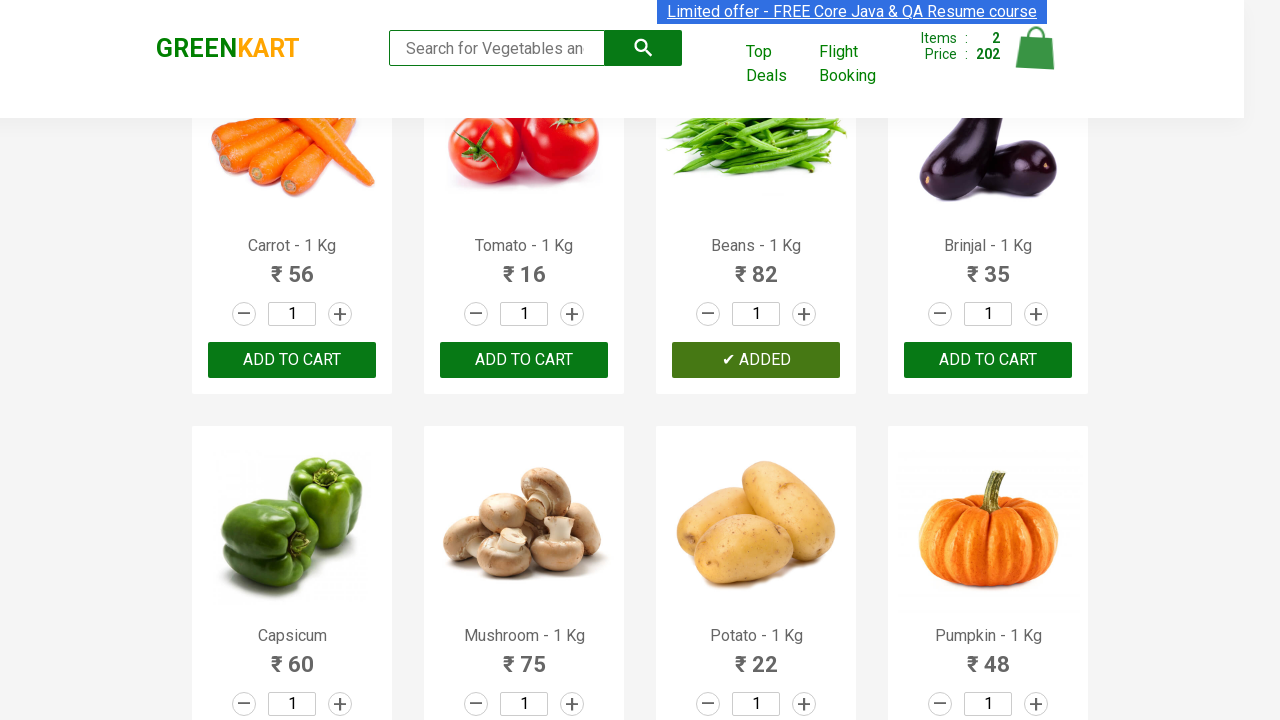

Extracted product name: Brinjal
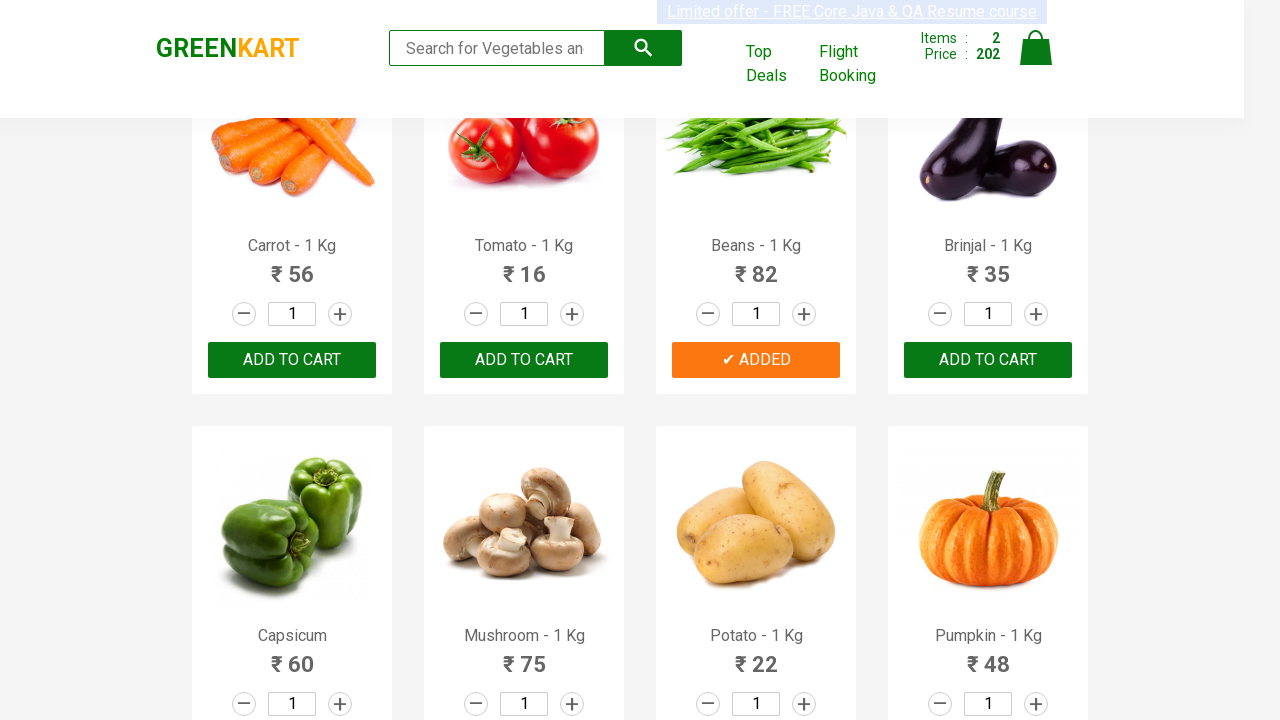

Extracted product name: Capsicum
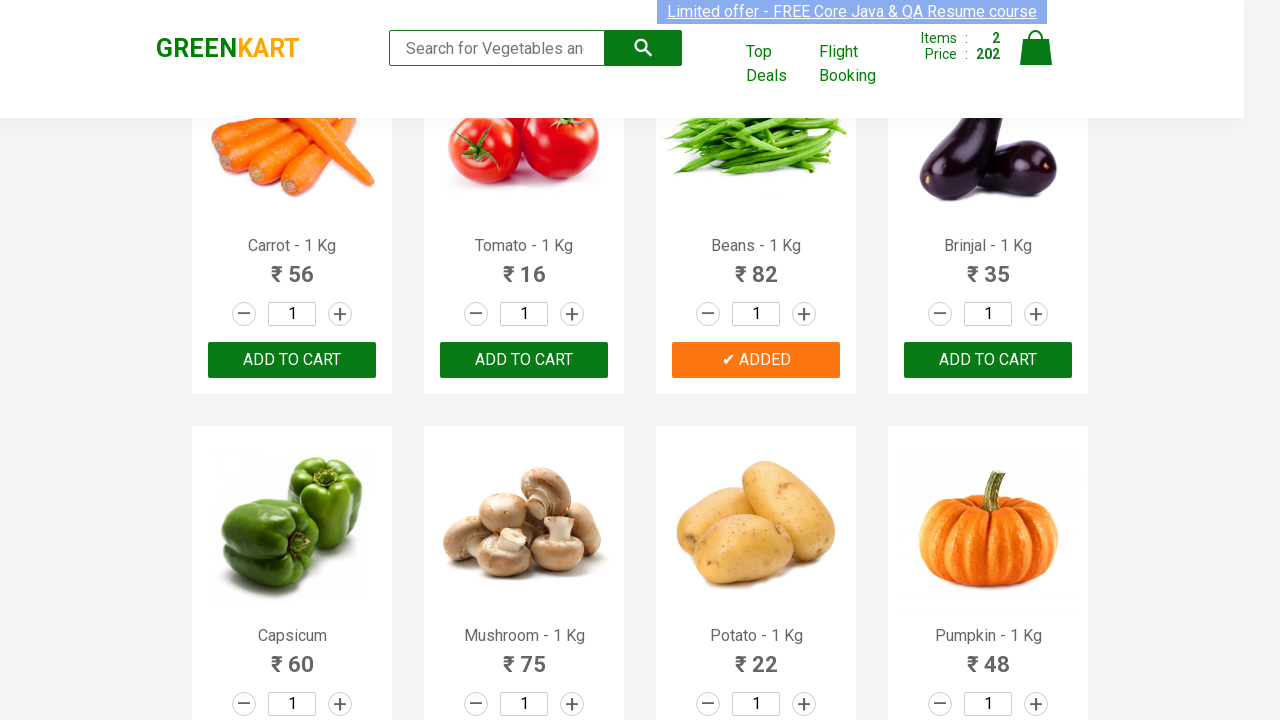

Extracted product name: Mushroom
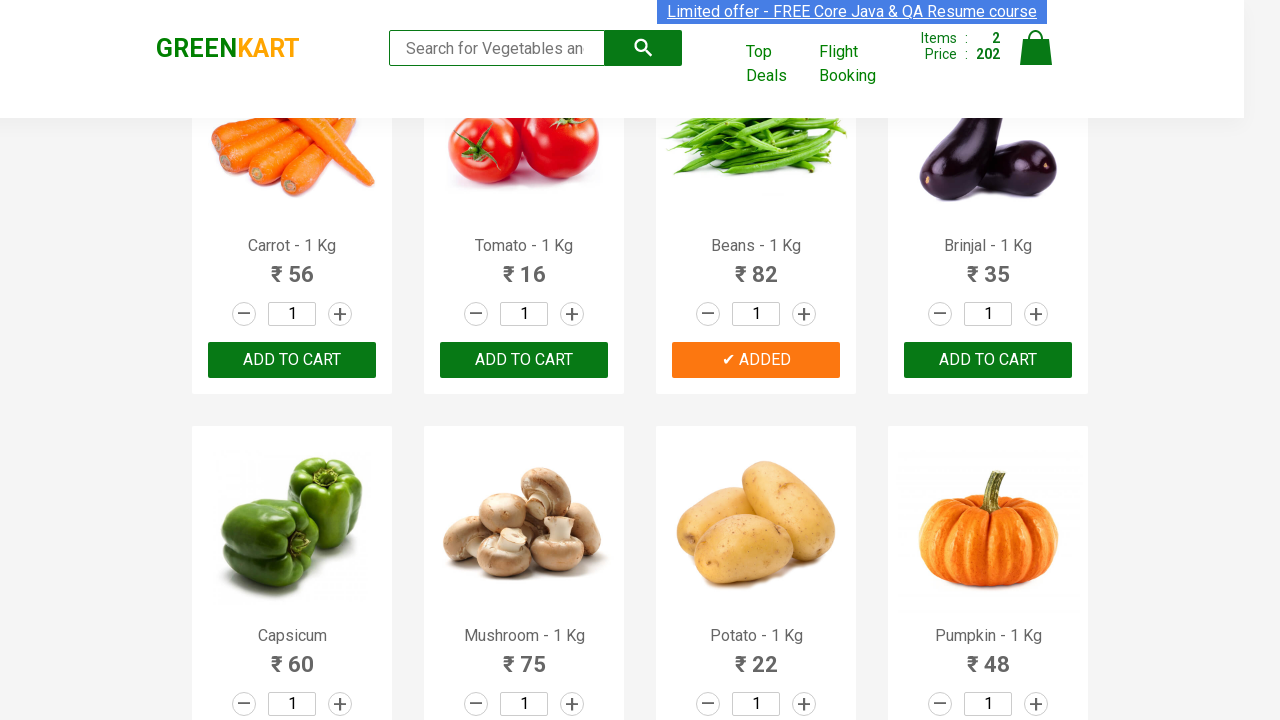

Clicked add to cart button for Mushroom at (524, 360) on div.product-action > button >> nth=9
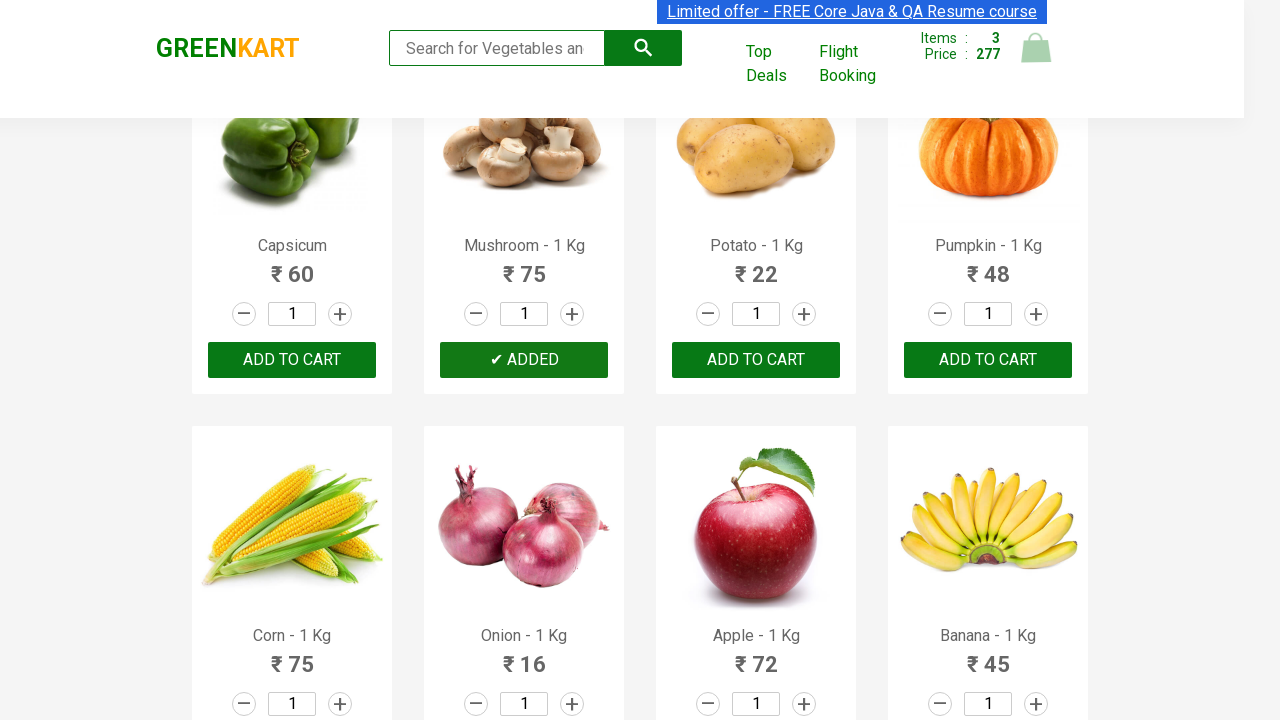

All required items (Beans, Mushroom, Brocolli) have been added to cart
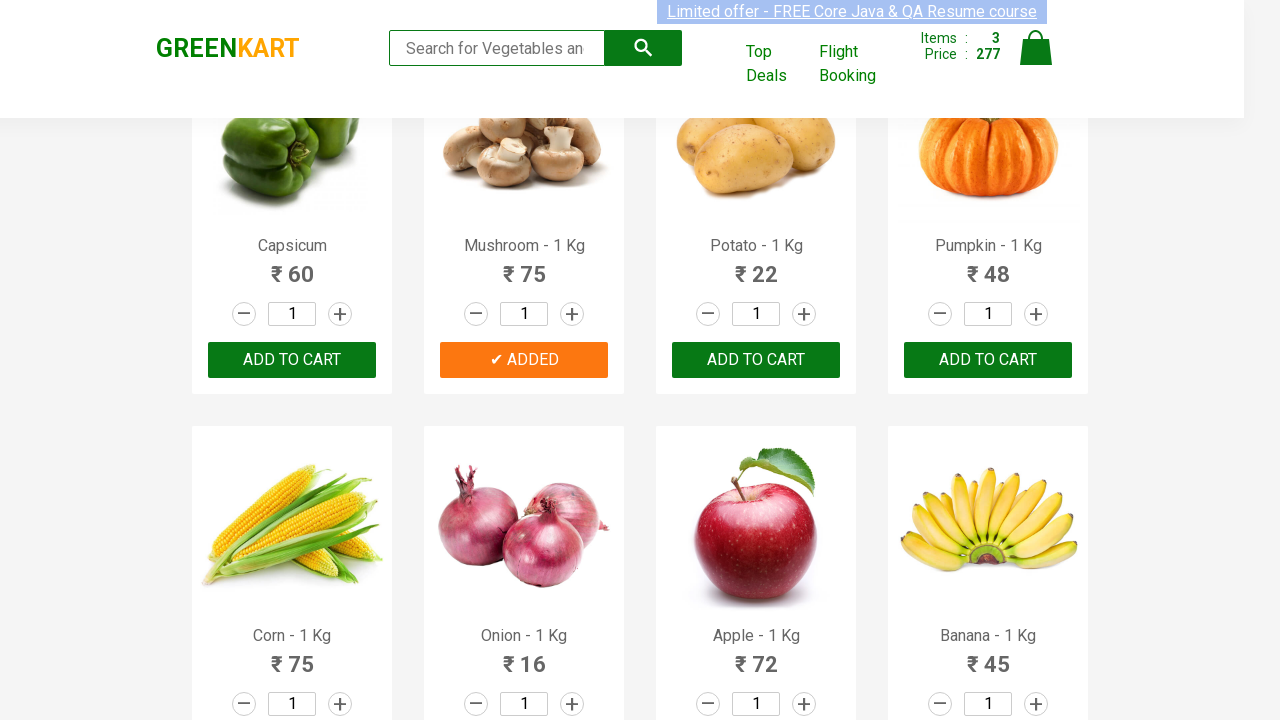

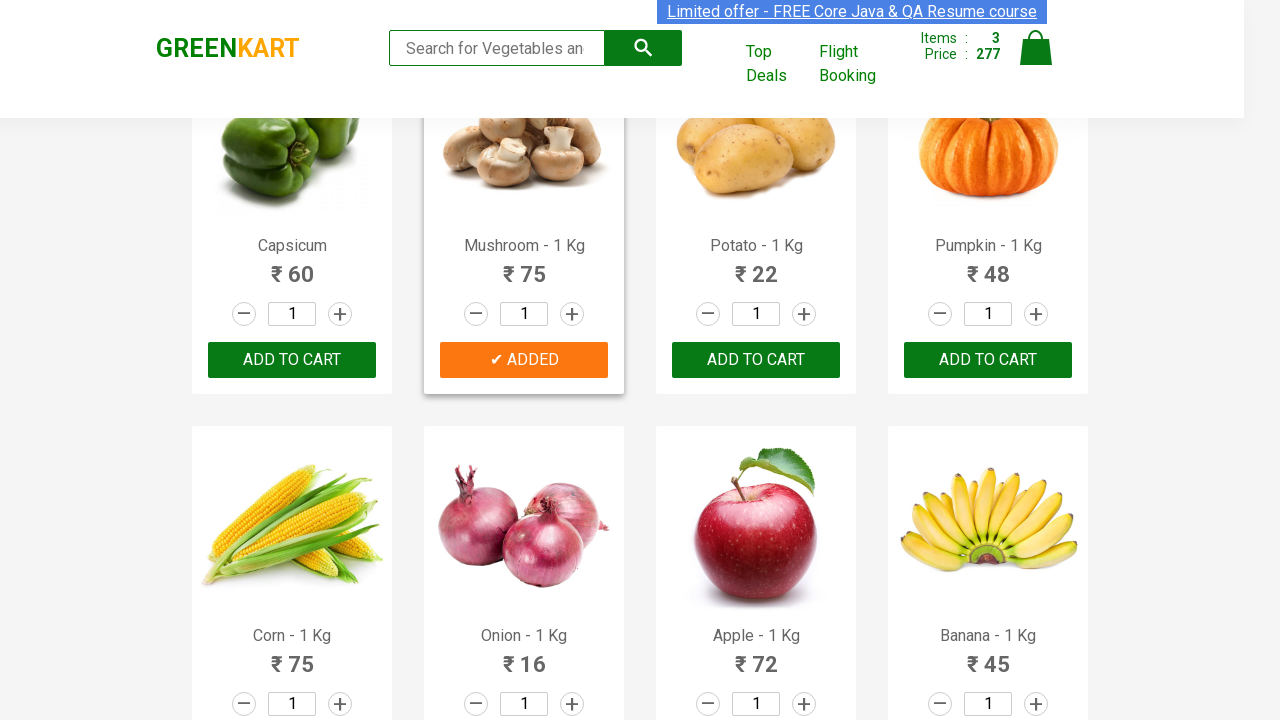